Tests page scrolling functionality by scrolling to the bottom of the page and then back to the top

Starting URL: https://www.jd.com/

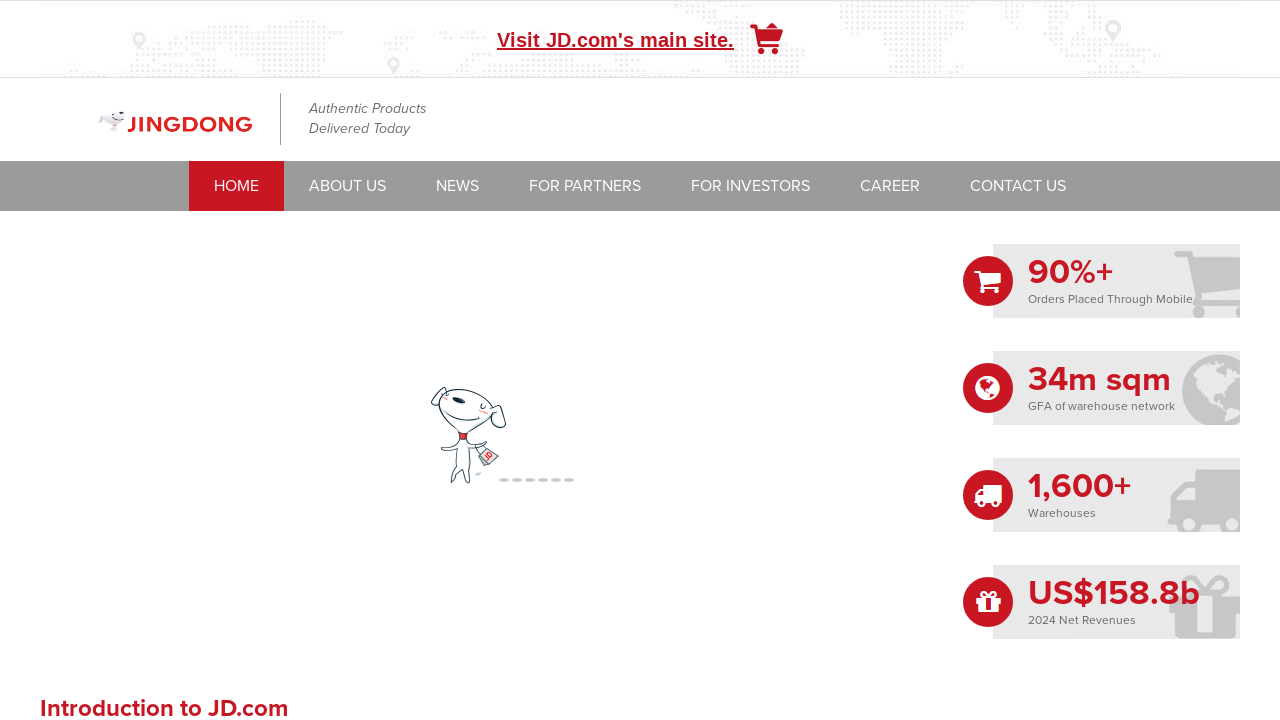

Scrolled to bottom of JD.com page
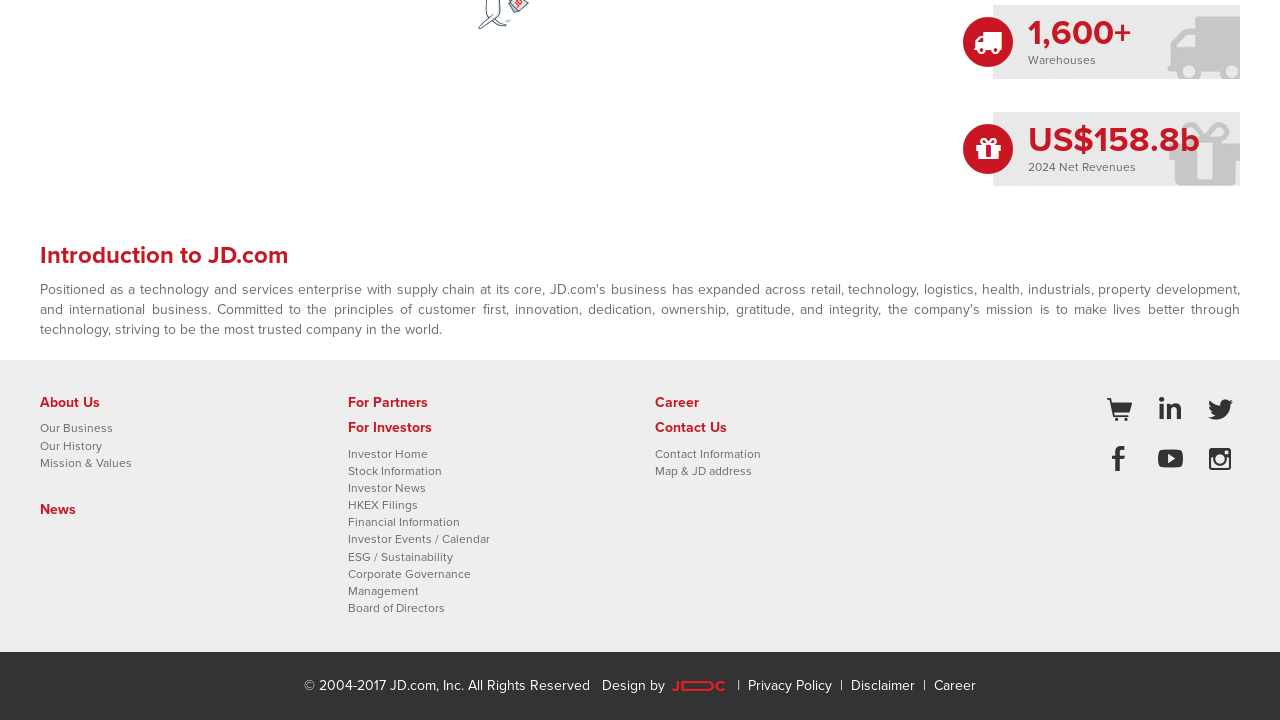

Waited 2 seconds for scroll animation to complete
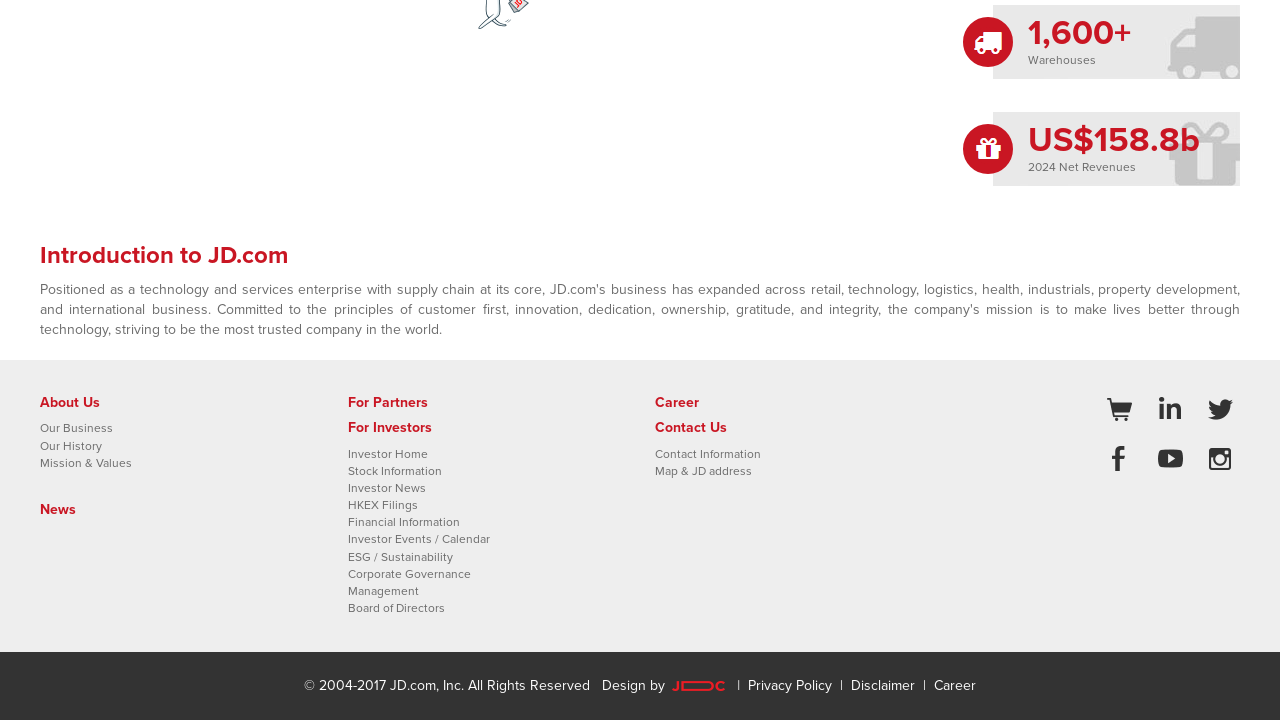

Scrolled back to top of JD.com page
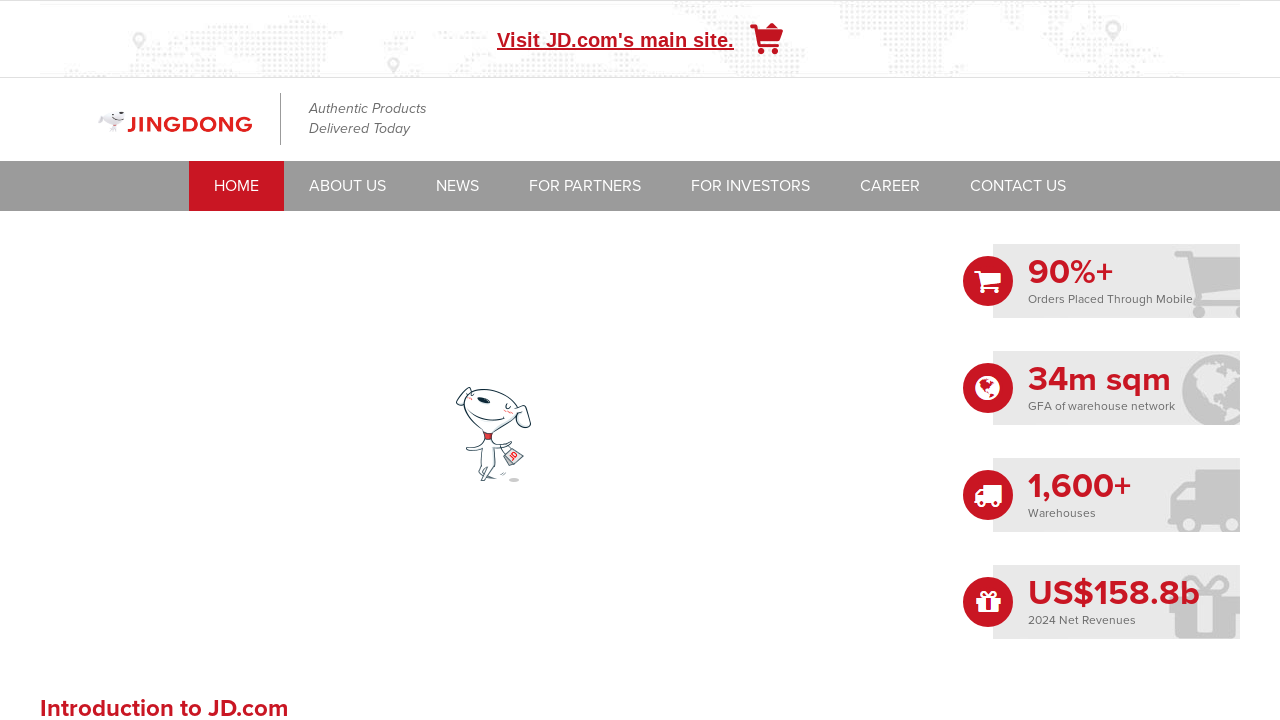

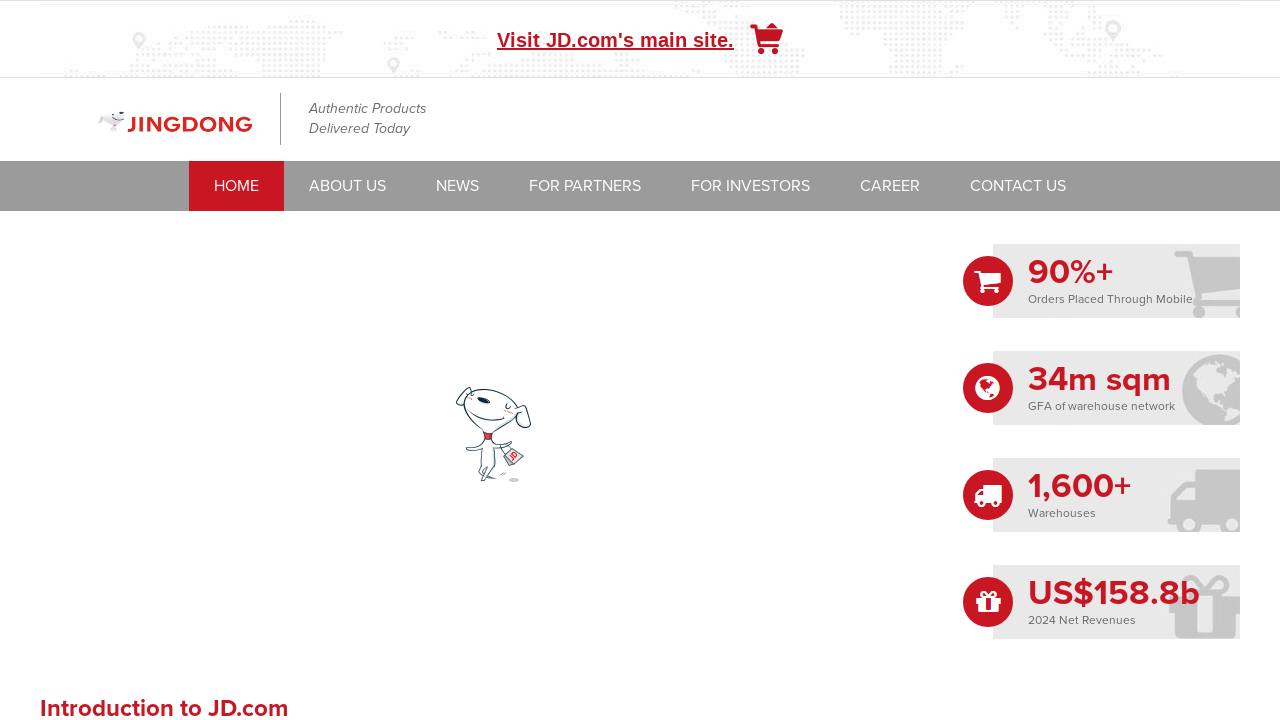